Navigates to a clearance projectors page, scrolls down to load content, and verifies that links are present on the page

Starting URL: https://christieclearanceprojectors.com/collections/clearance-projectors

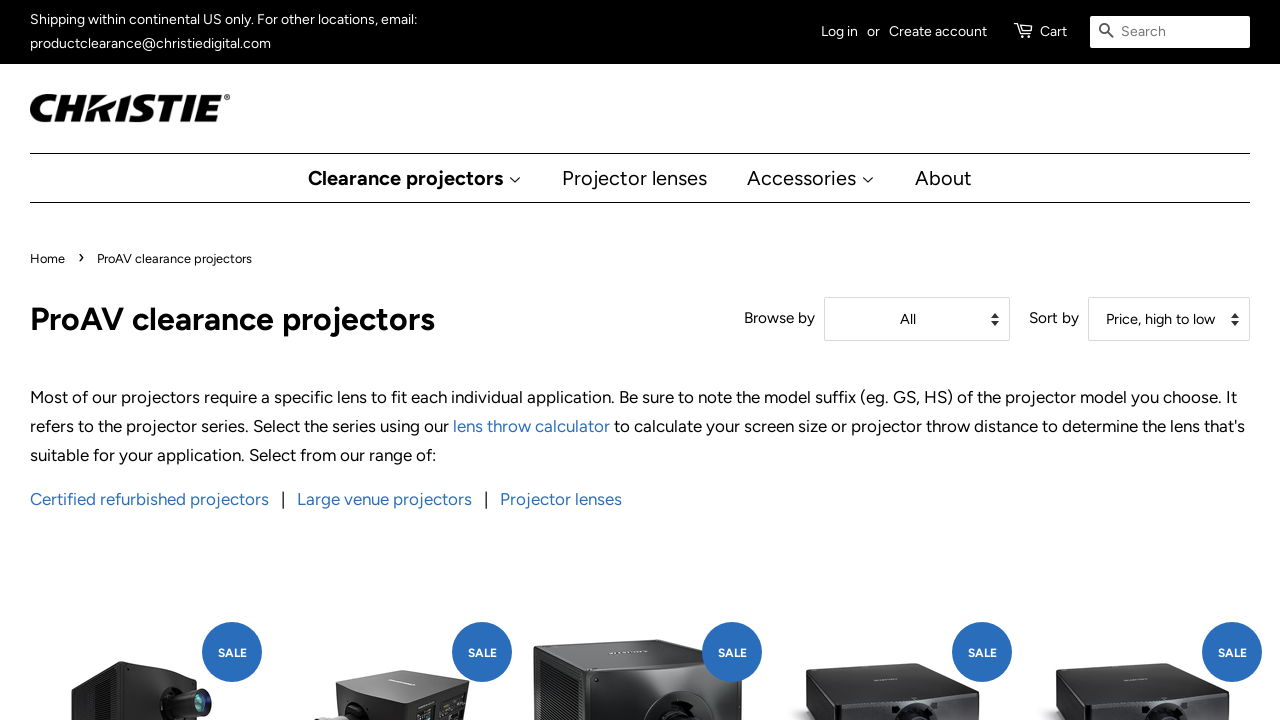

Navigated to Christie clearance projectors page
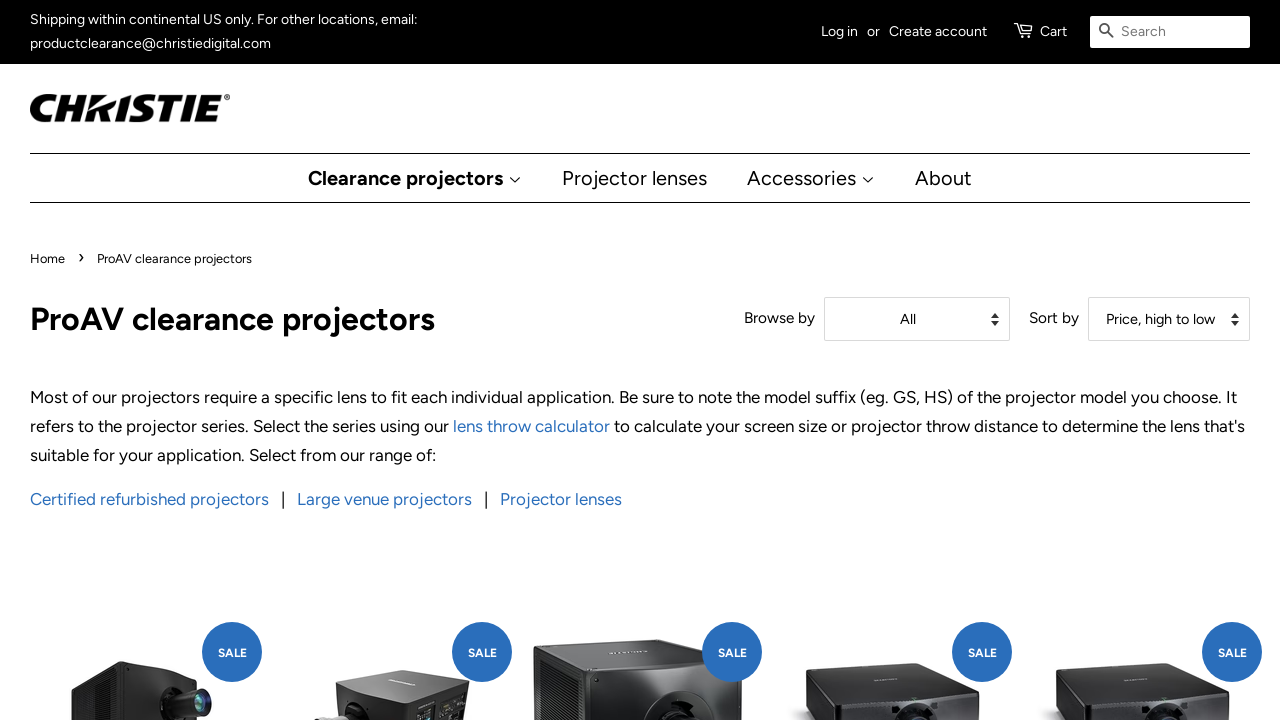

Scrolled down 1000 pixels to load more content
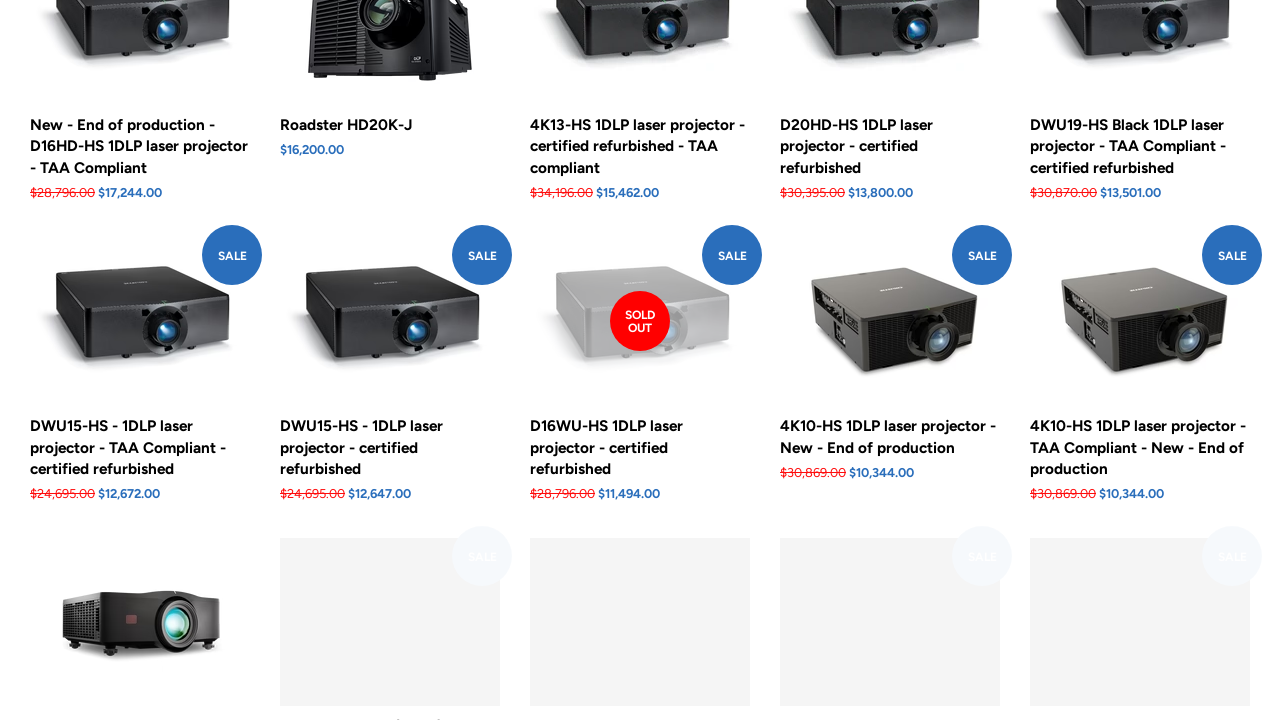

Waited for links to become visible
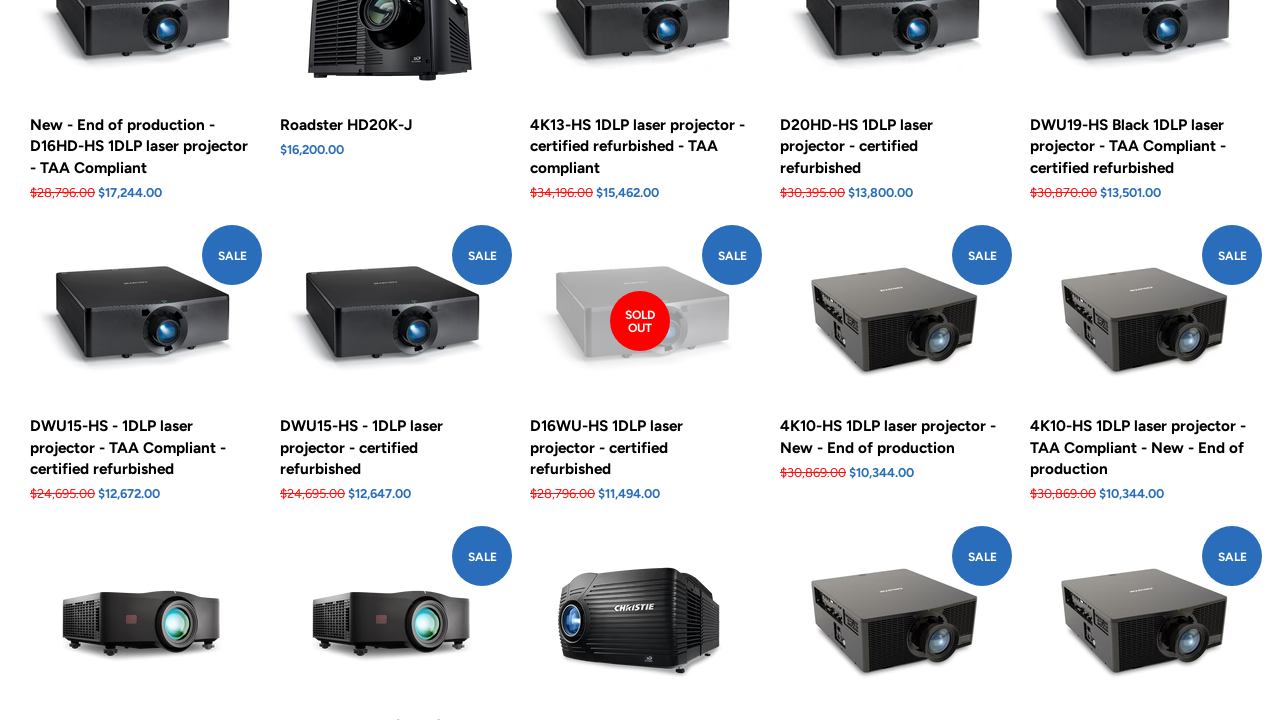

Verified that 74 links are present on the page
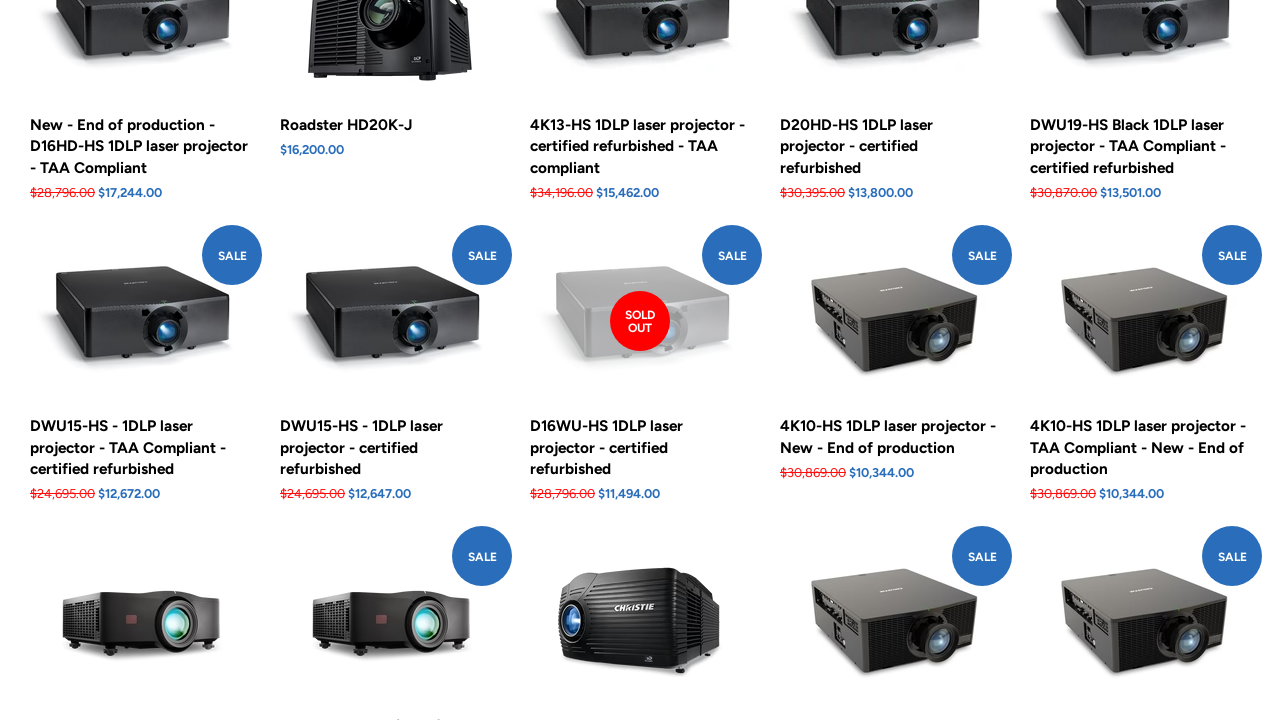

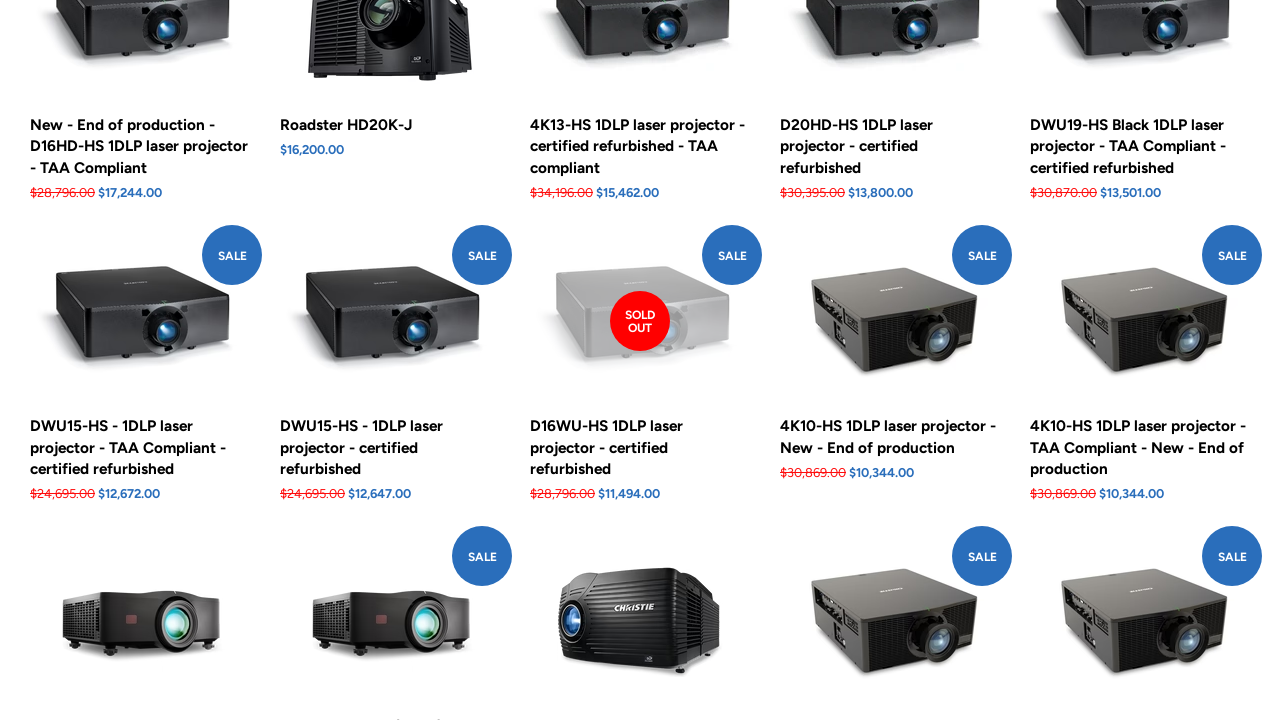